Tests a registration form by filling out personal information including first name, last name, address, email, phone, gender, hobbies, and dropdown selections for skills and birth year.

Starting URL: https://demo.automationtesting.in/Register.html

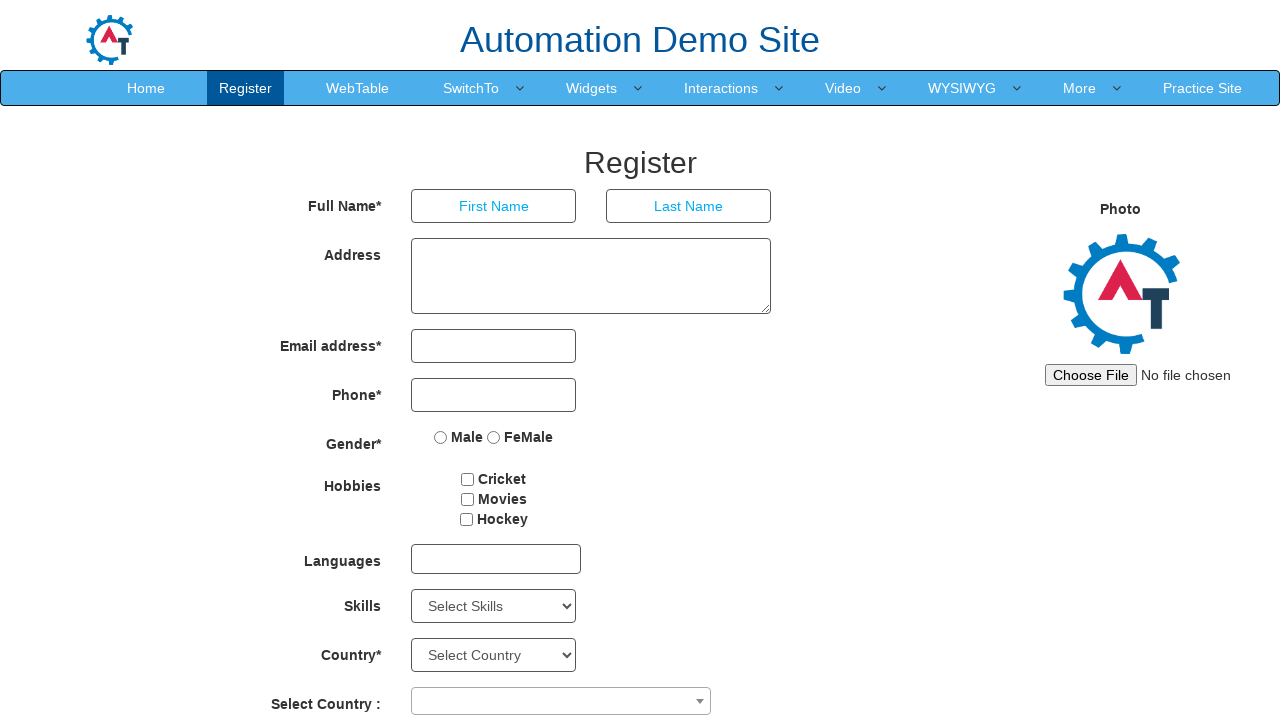

Filled first name field with 'Sridhar' on input[placeholder='First Name']
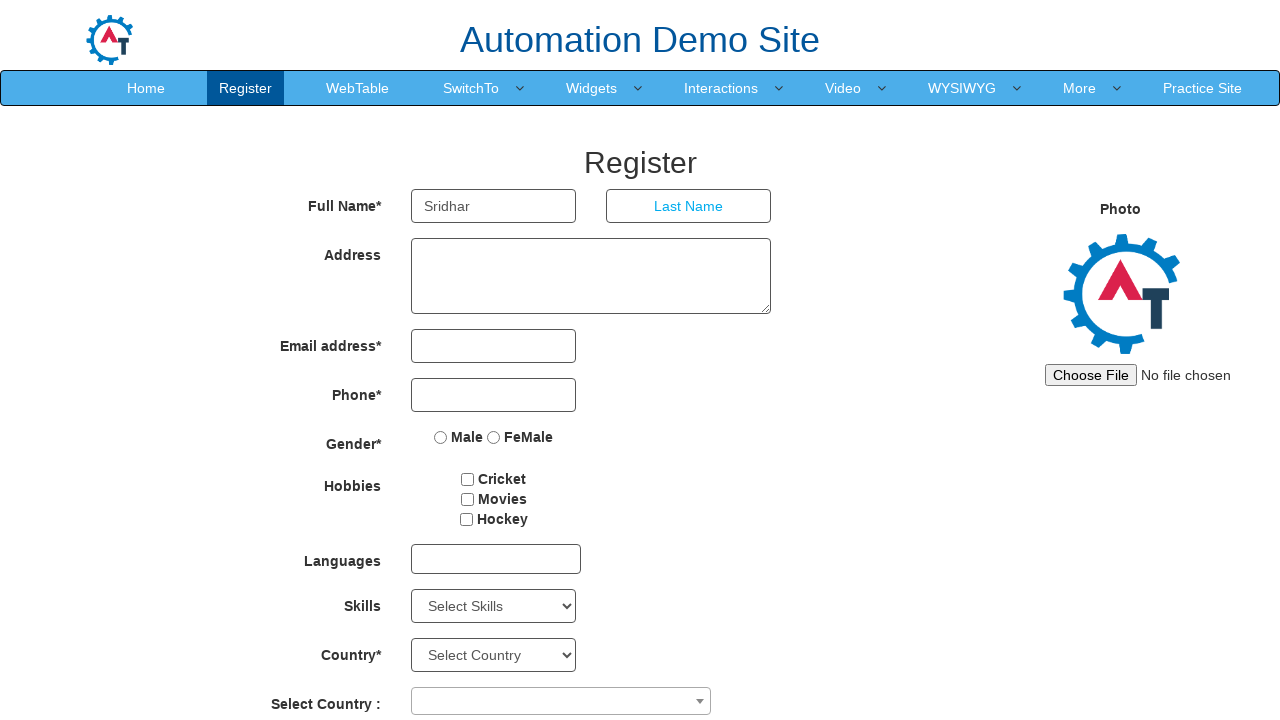

Filled last name field with 'Amazon' on input[placeholder='Last Name']
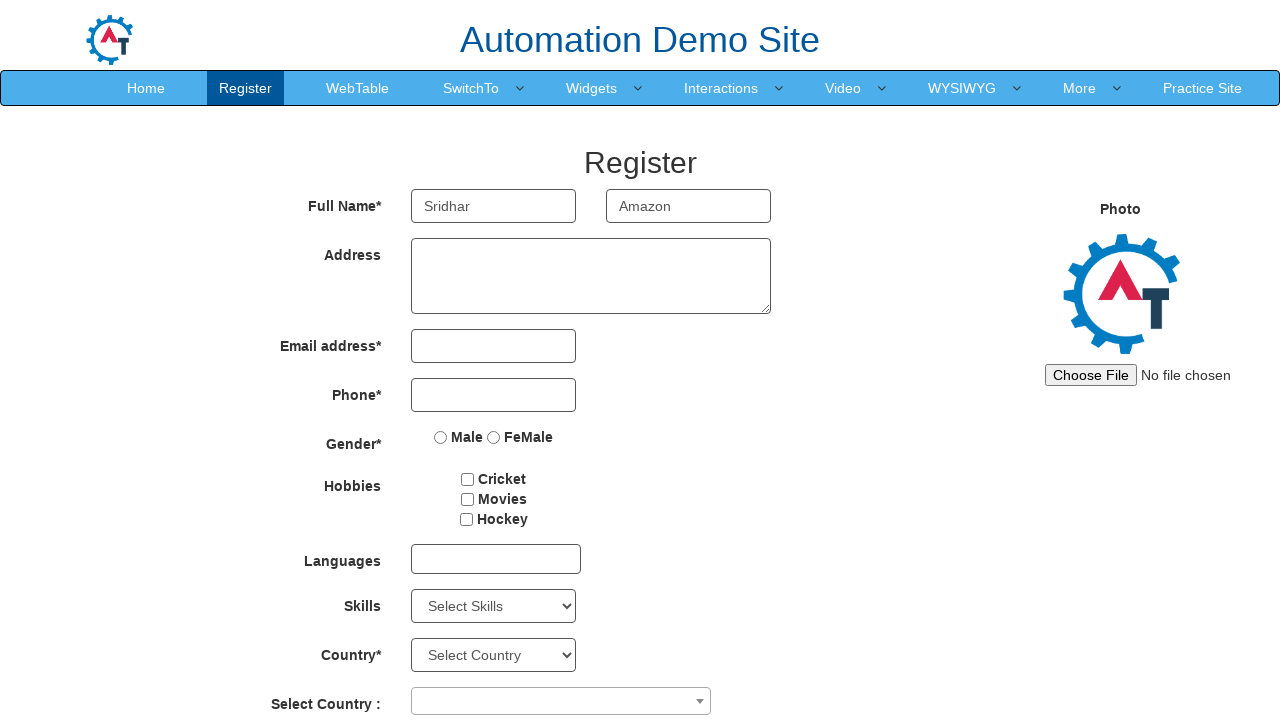

Filled address field with 'Chennai' on textarea[rows='3']
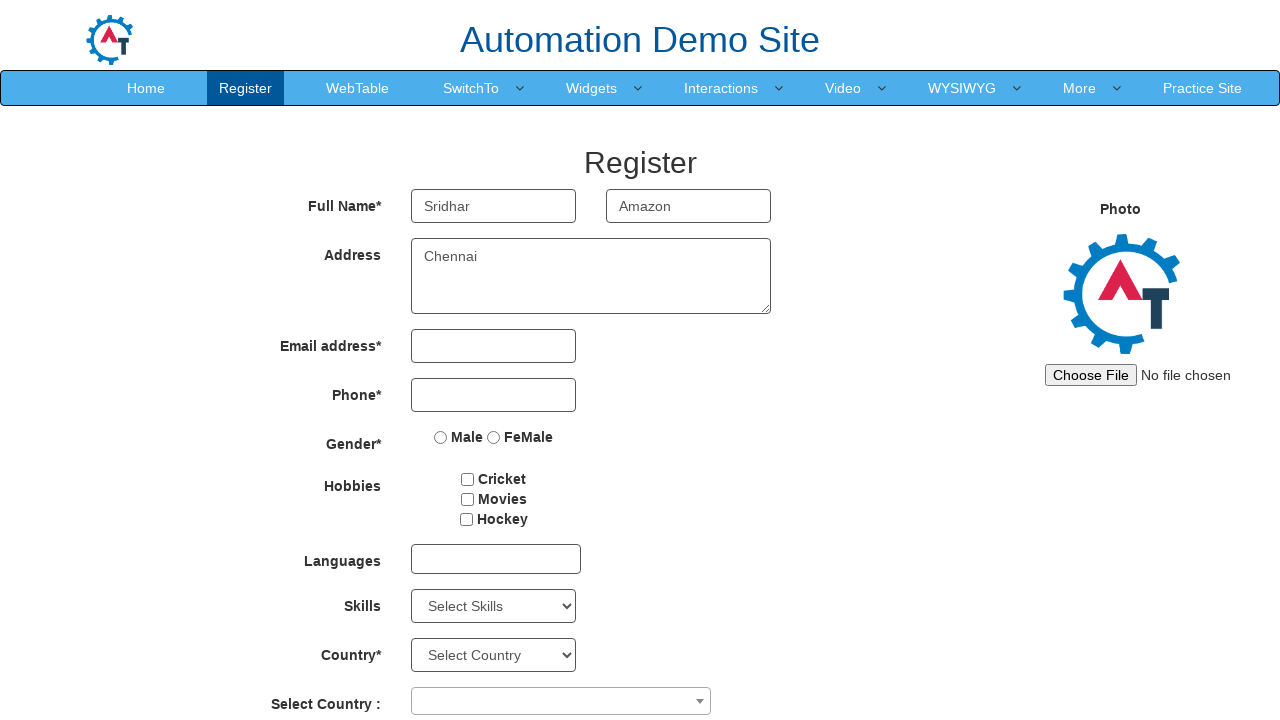

Filled email field with 'sridhar@amazon.com' on input[type='email']
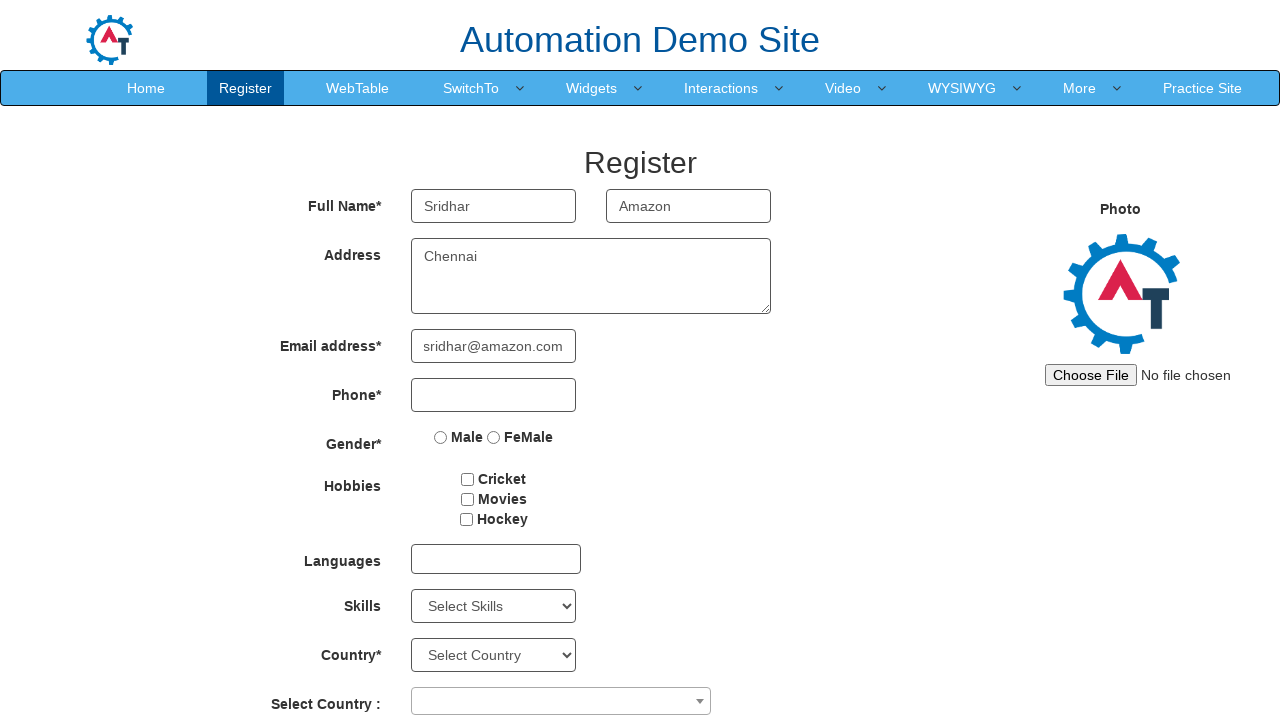

Filled phone number field with '9876543210' on input[type='tel']
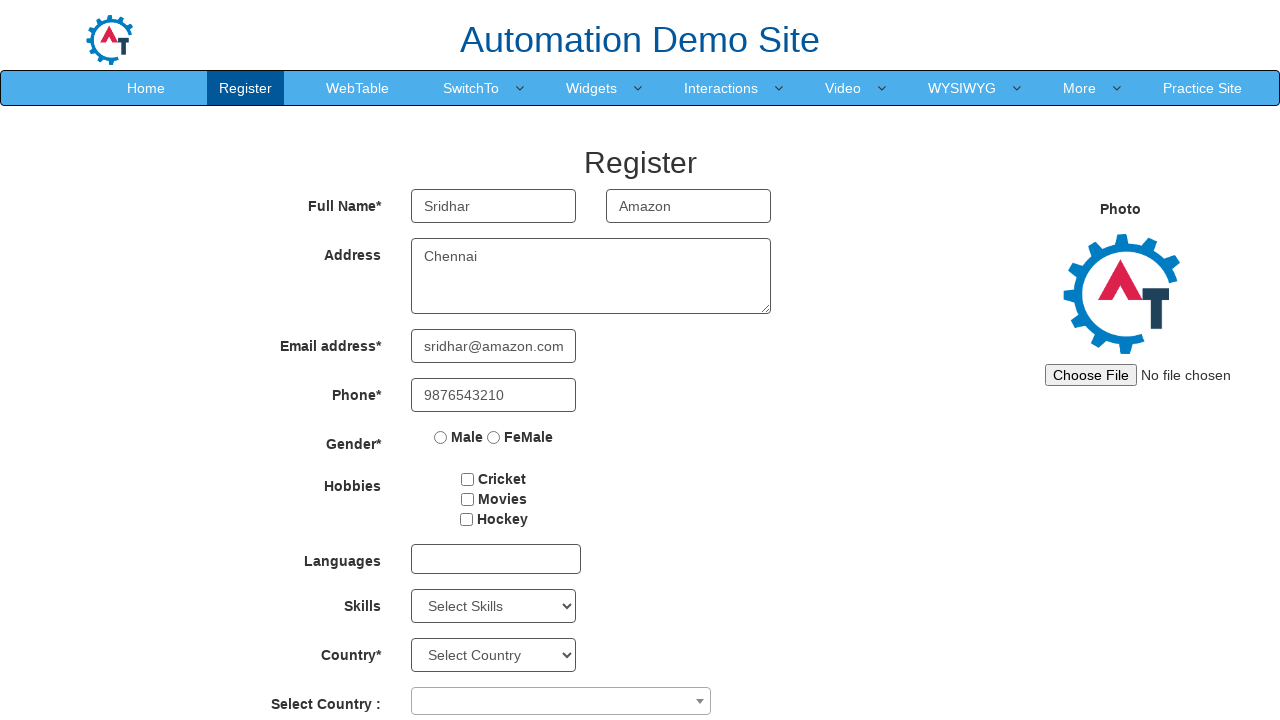

Selected 'Male' gender option at (441, 437) on input[value='Male']
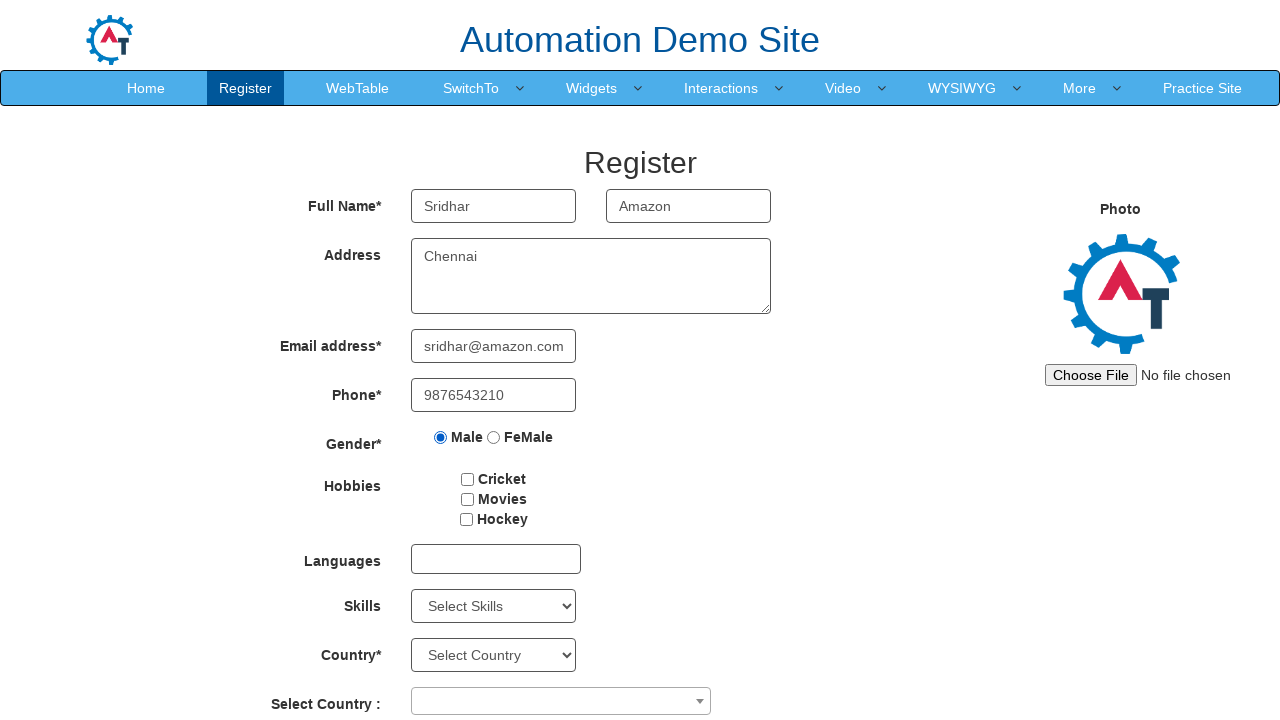

Checked hobby checkbox at (466, 519) on #checkbox3
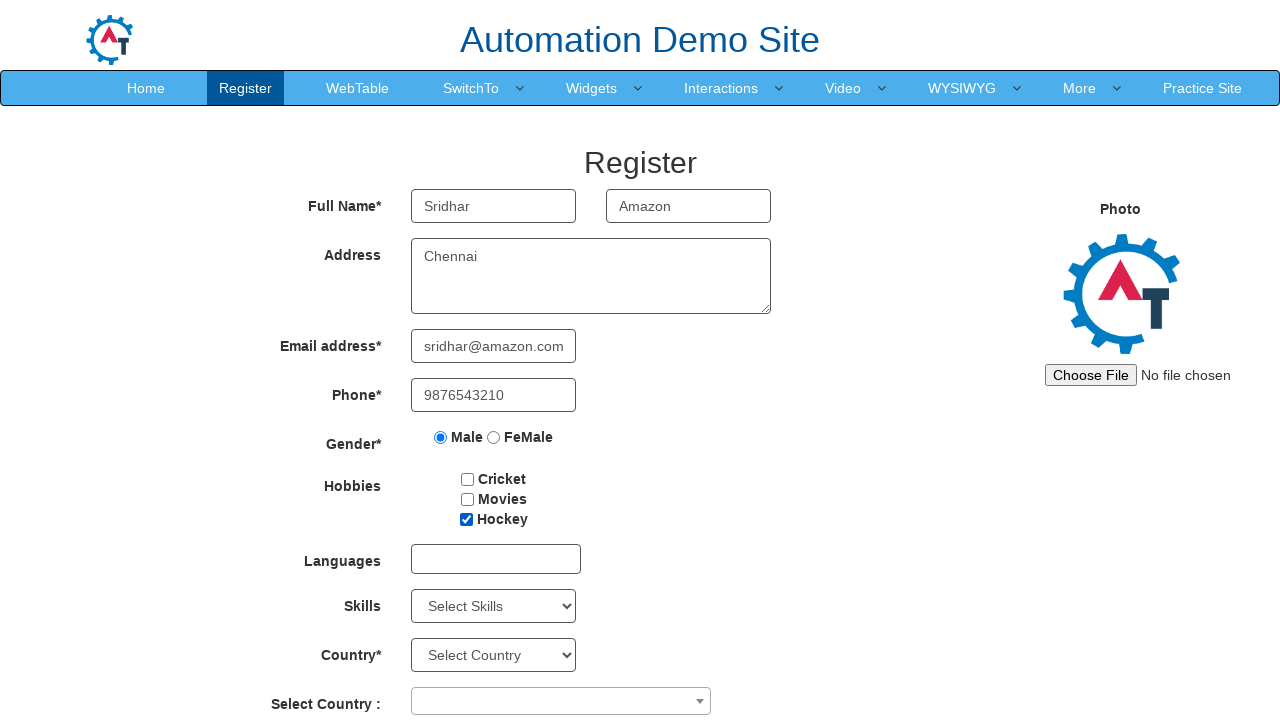

Selected 'Android' from skills dropdown on #Skills
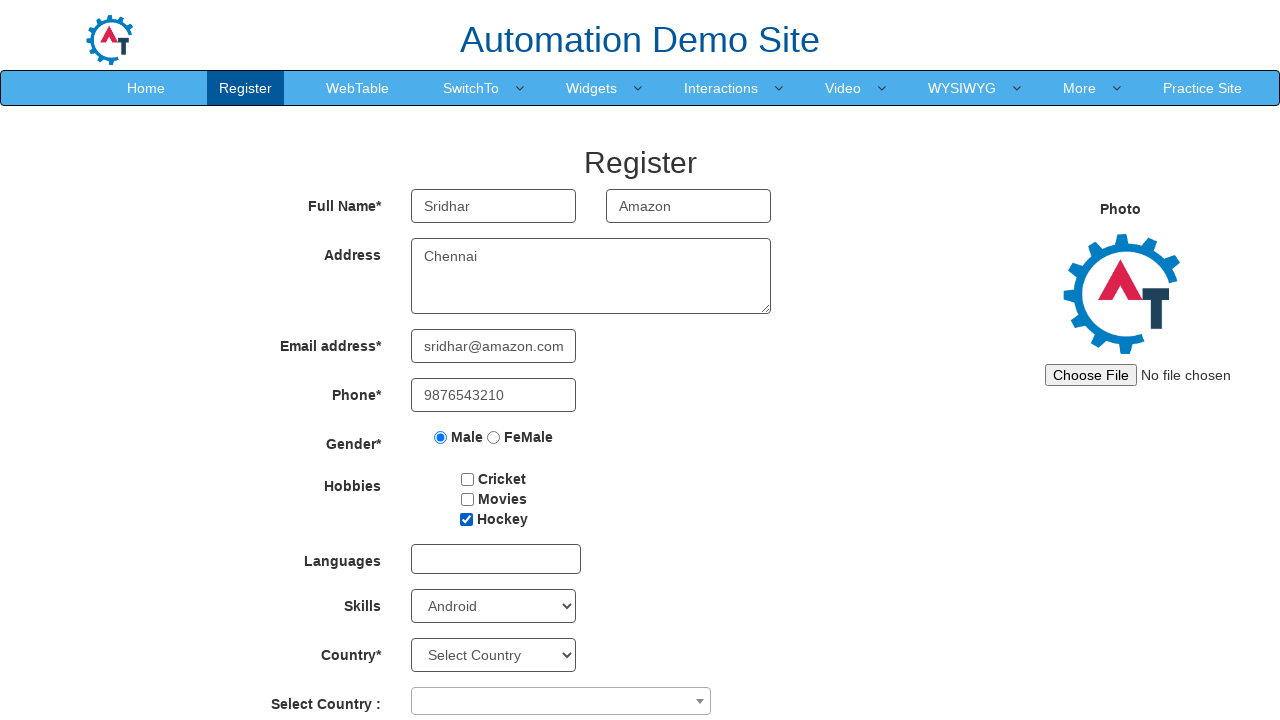

Selected '1926' from birth year dropdown on #yearbox
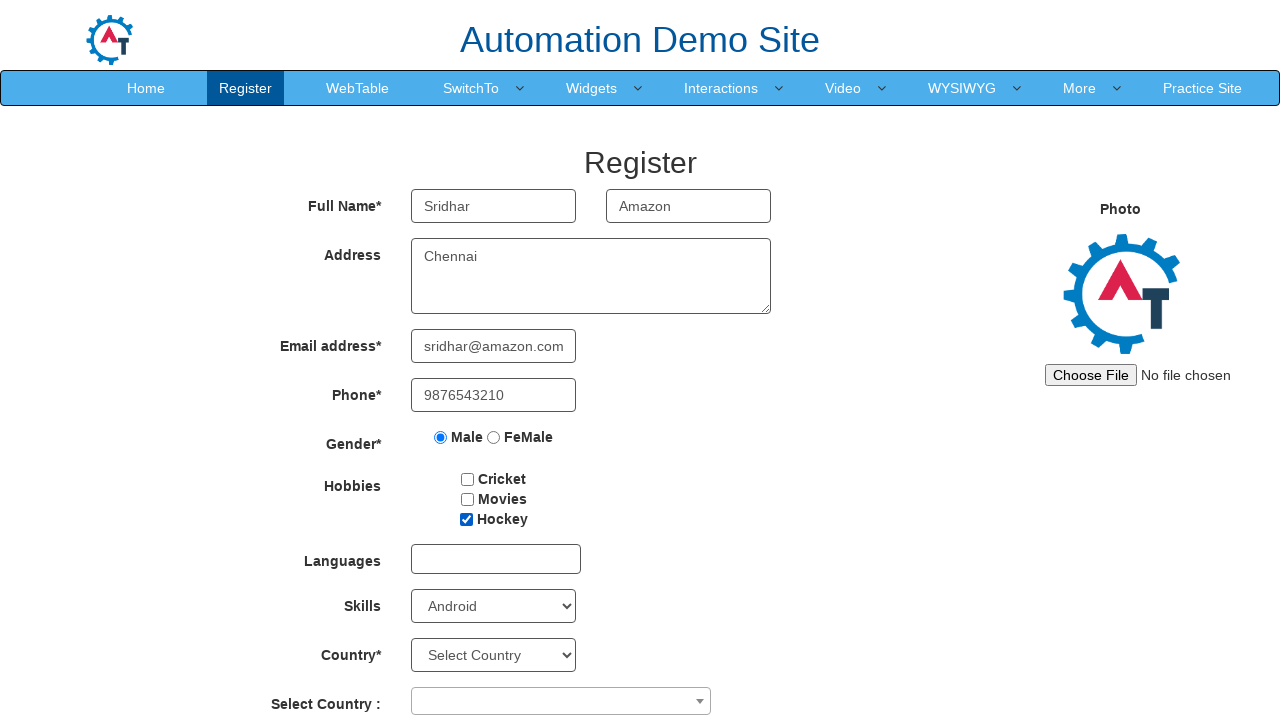

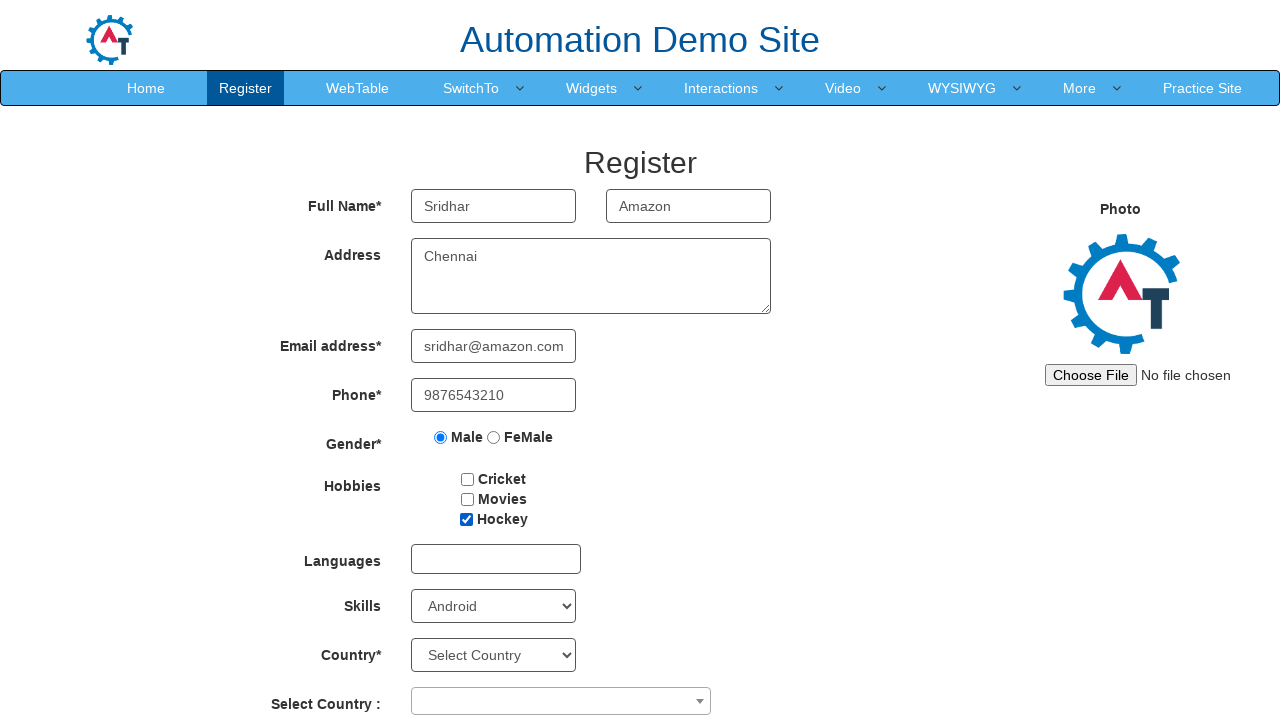